Tests dropdown selection functionality on a form input demo page by clicking a dropdown and selecting a value

Starting URL: https://www.leafground.com/input.xhtml

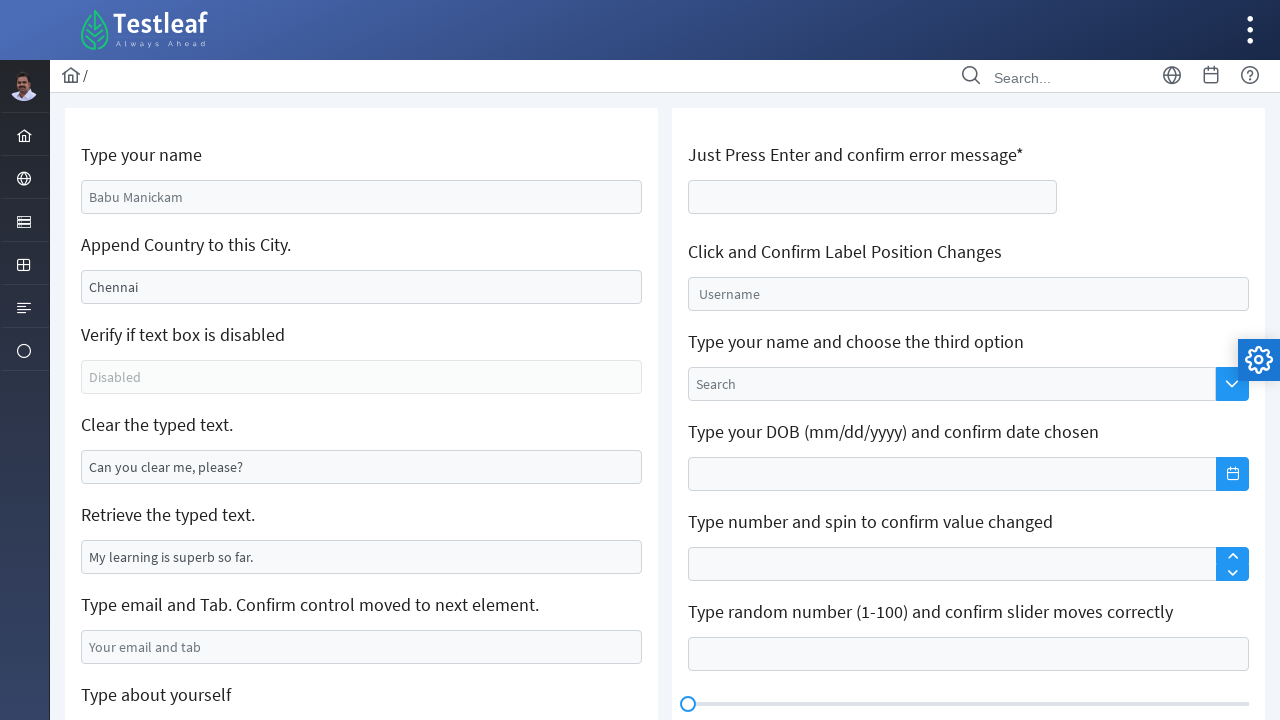

Clicked on the dropdown input field at (968, 474) on #j_idt106\:j_idt116_input
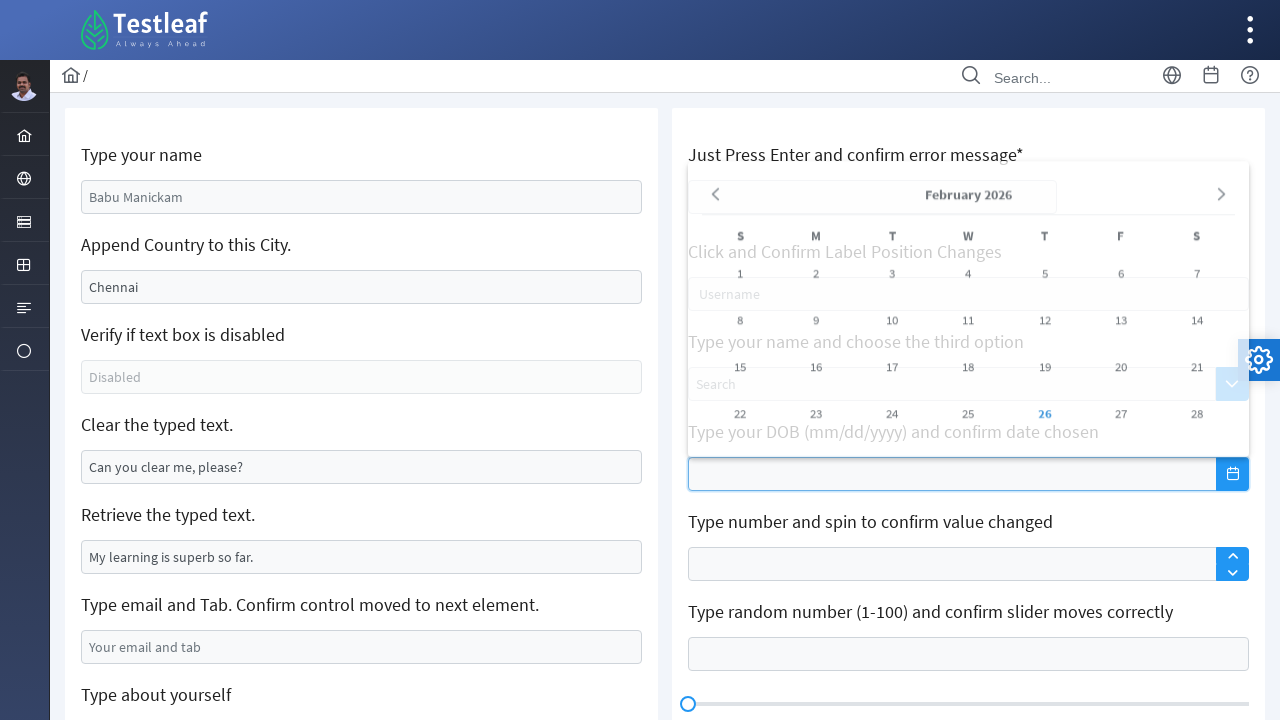

Selected value '12' from the dropdown at (1045, 314) on text='12'
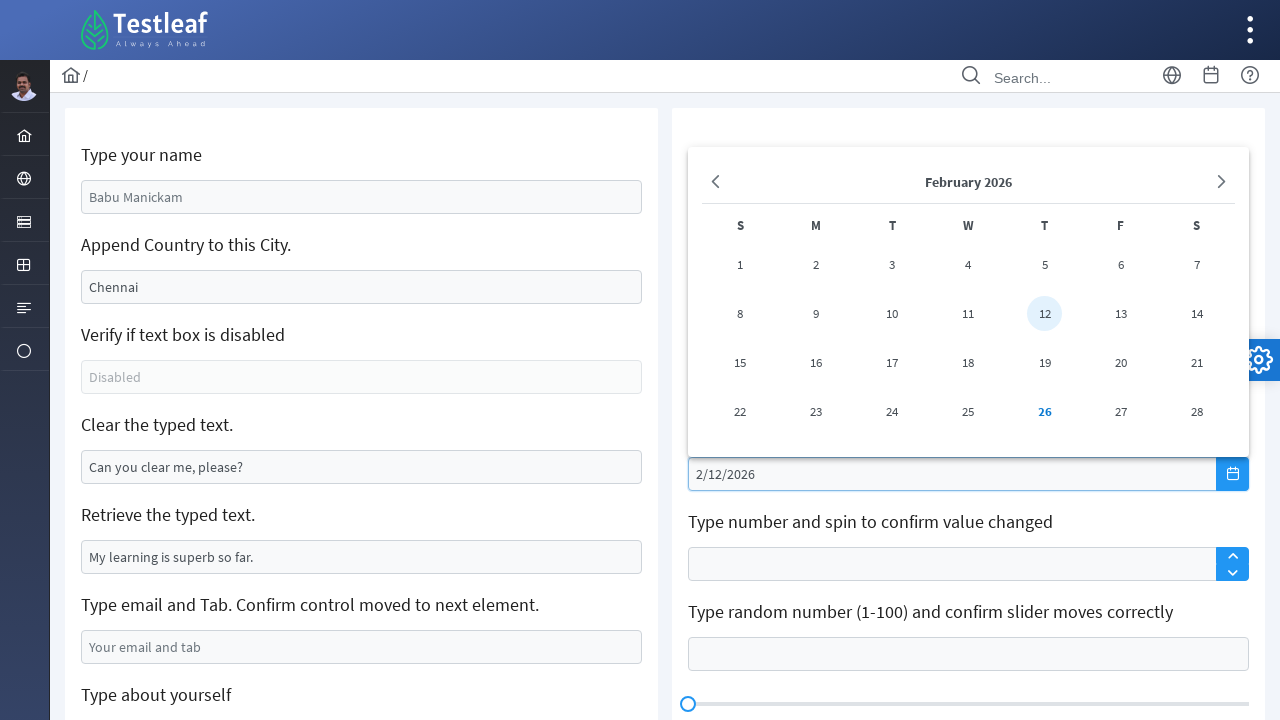

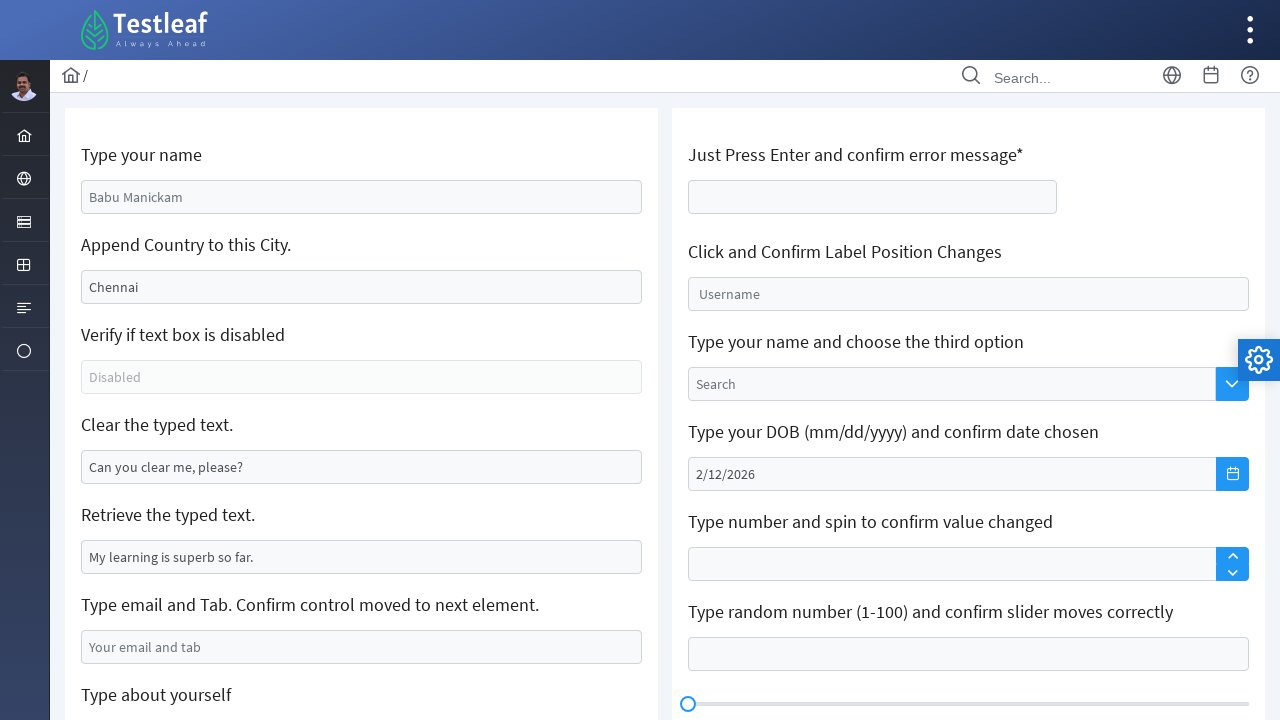